Tests dynamic content loading by clicking a button and waiting for a paragraph element to appear with specific text

Starting URL: https://testeroprogramowania.github.io/selenium/wait2.html

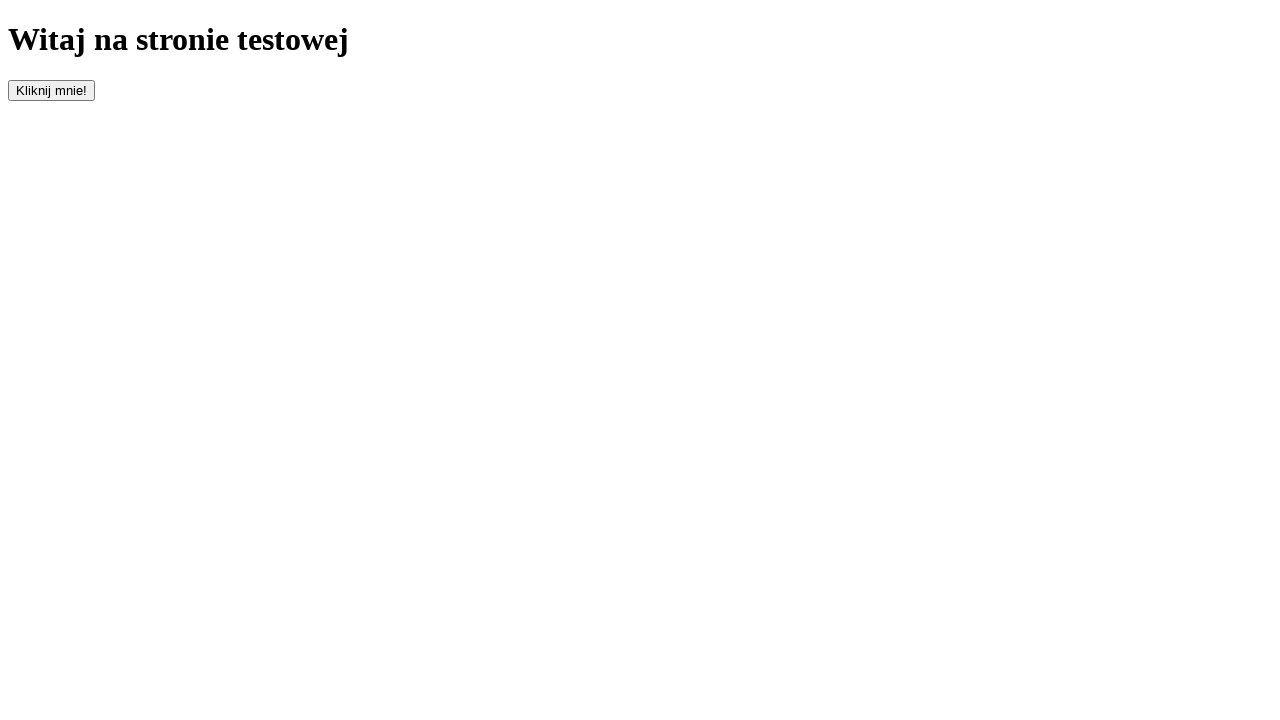

Clicked the button to trigger dynamic content loading at (52, 90) on #clickOnMe
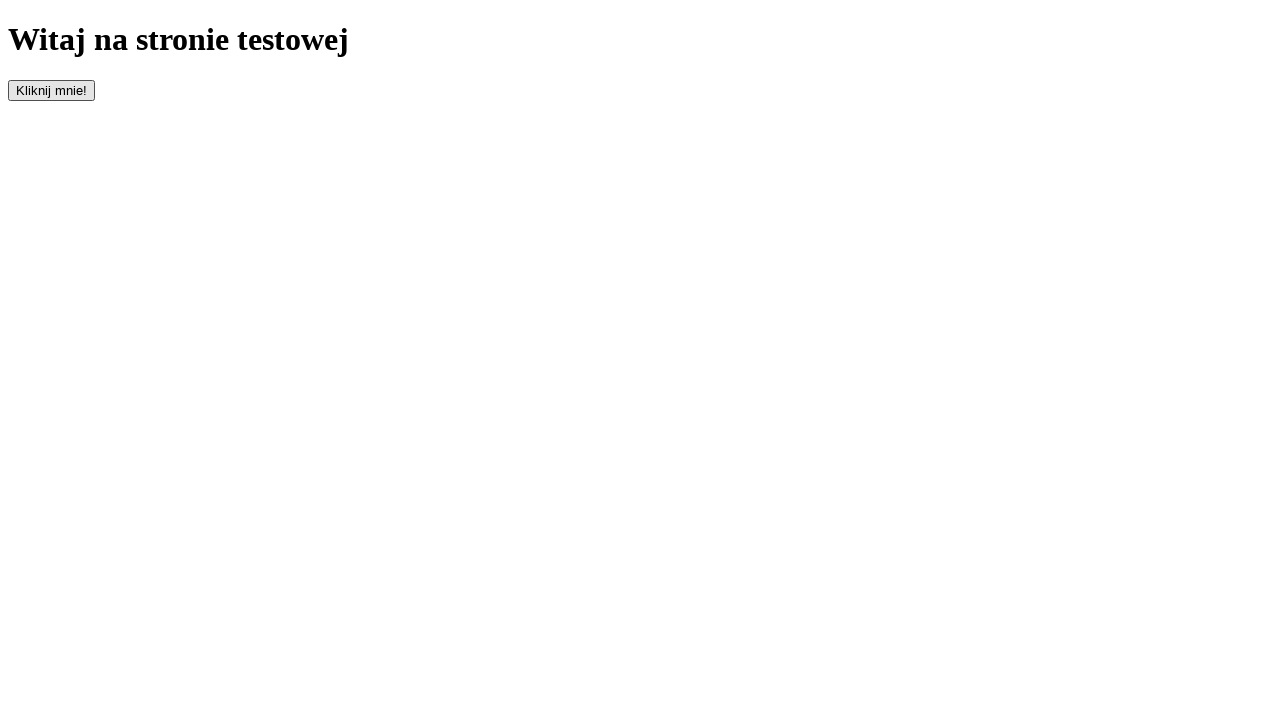

Waited for paragraph element to appear and become visible
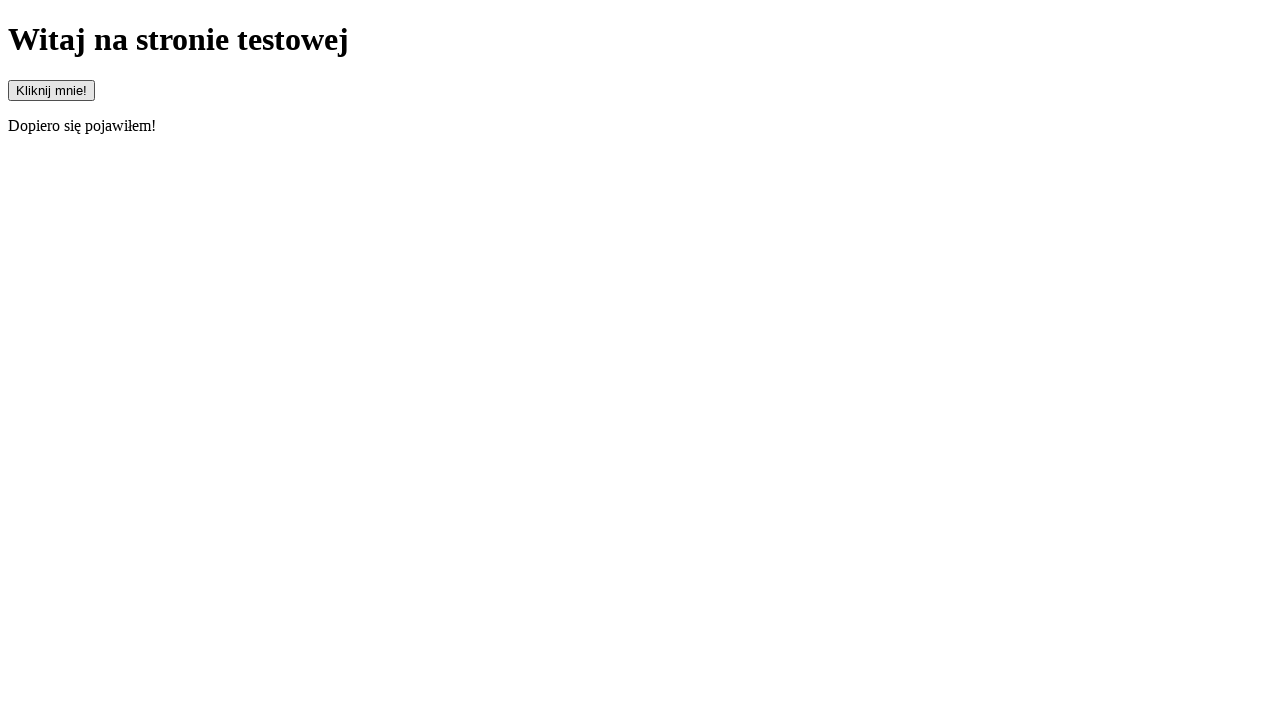

Retrieved text content from paragraph element
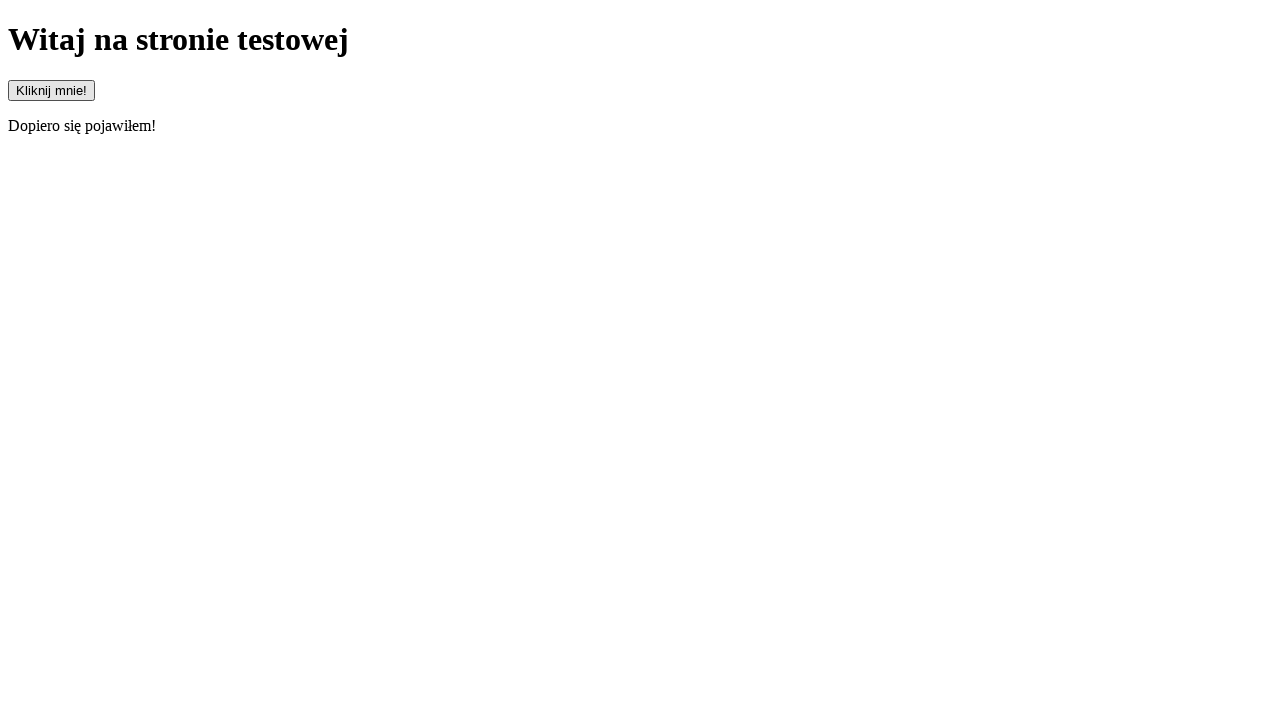

Verified paragraph text matches expected value 'Dopiero się pojawiłem!'
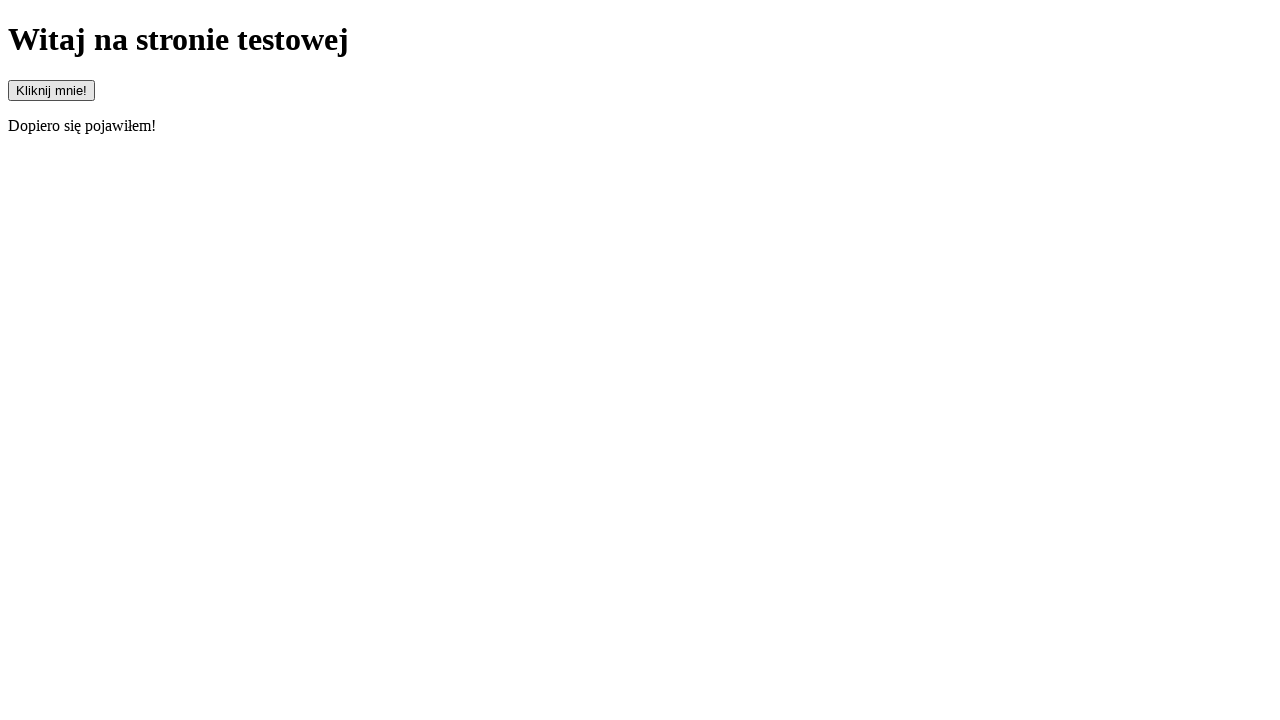

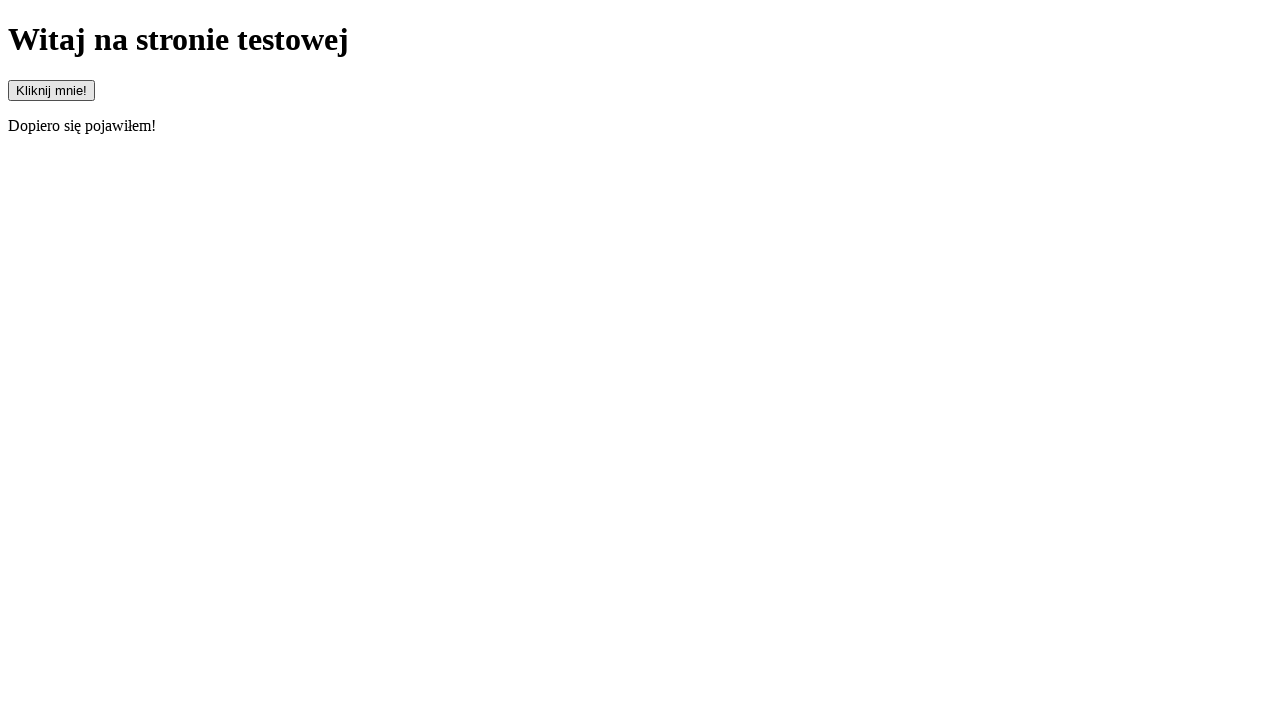